Tests opening and closing small and large modal dialogs

Starting URL: https://demoqa.com/modal-dialogs

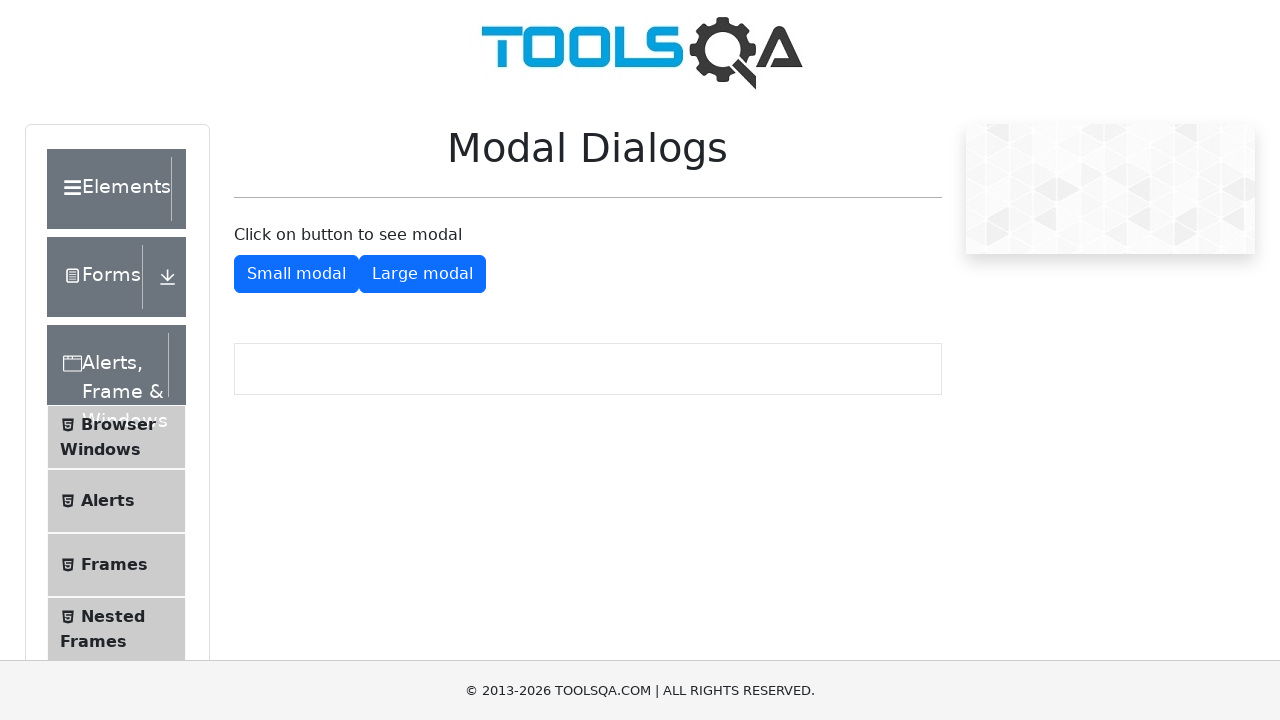

Scrolled down the page by 350 pixels
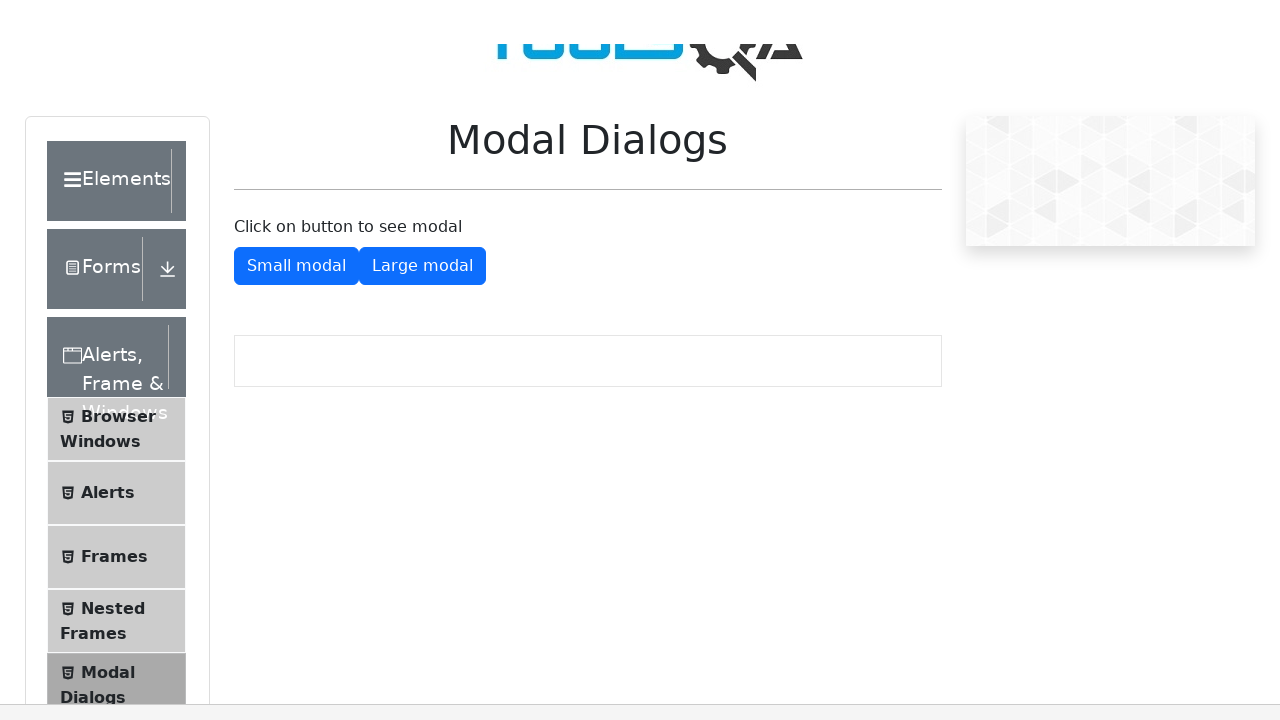

Waited 1 second for page to settle
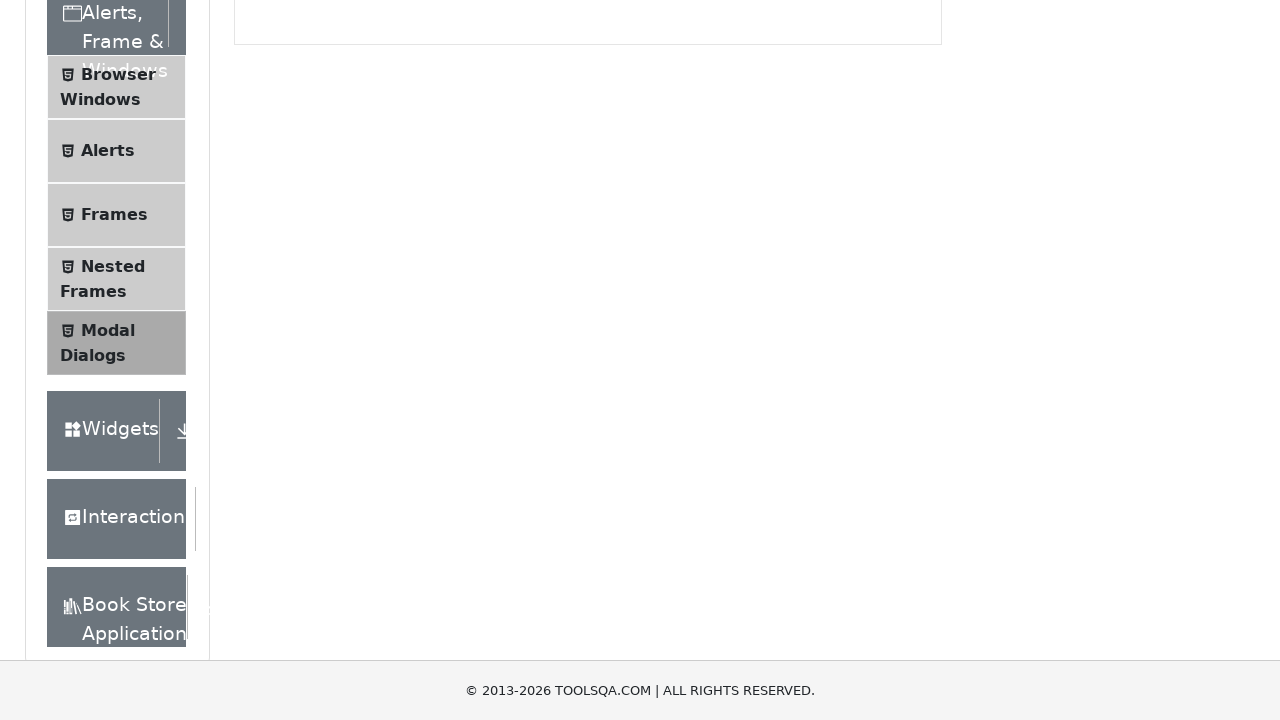

Clicked button to open small modal dialog at (296, 274) on #showSmallModal
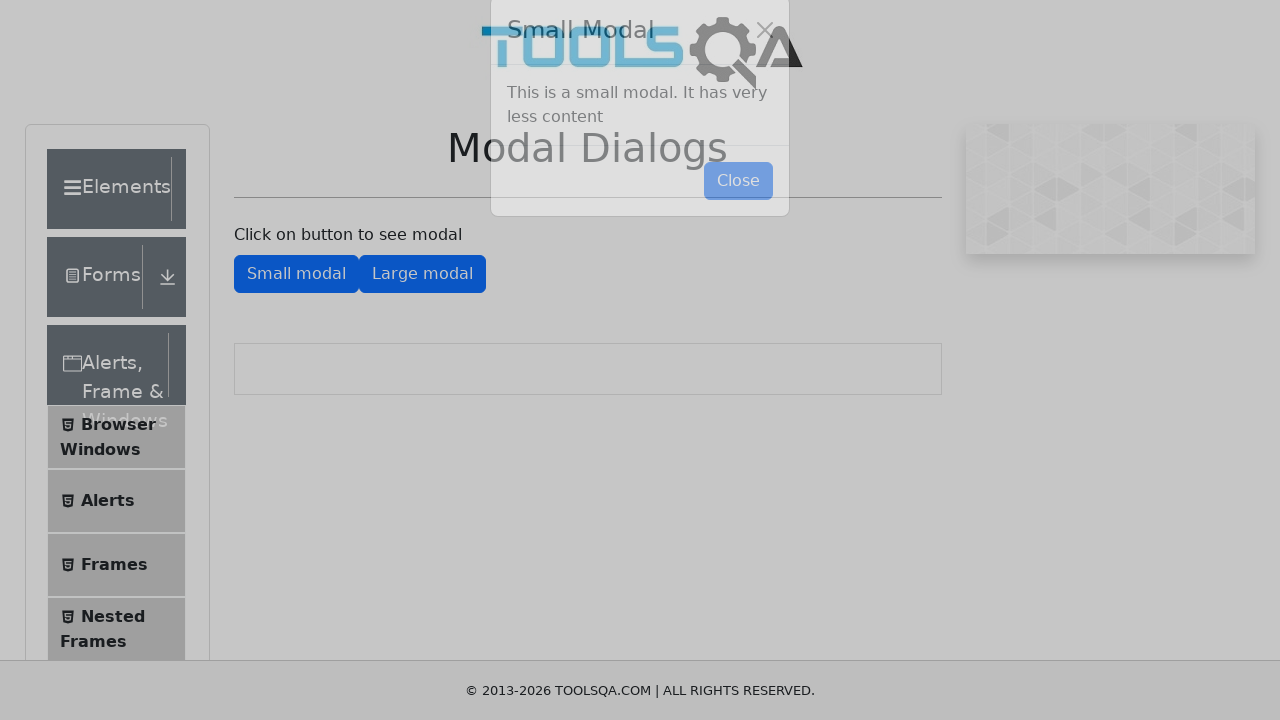

Waited for small modal to fully appear
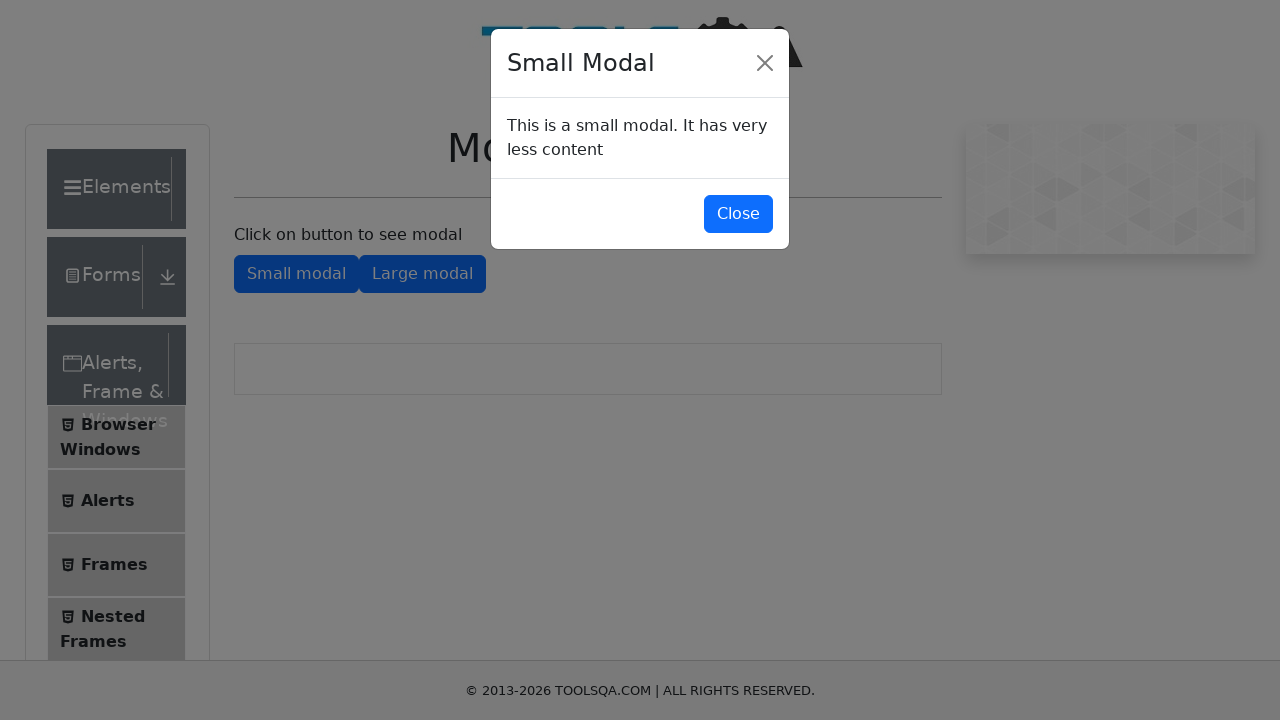

Clicked button to close small modal dialog at (738, 214) on #closeSmallModal
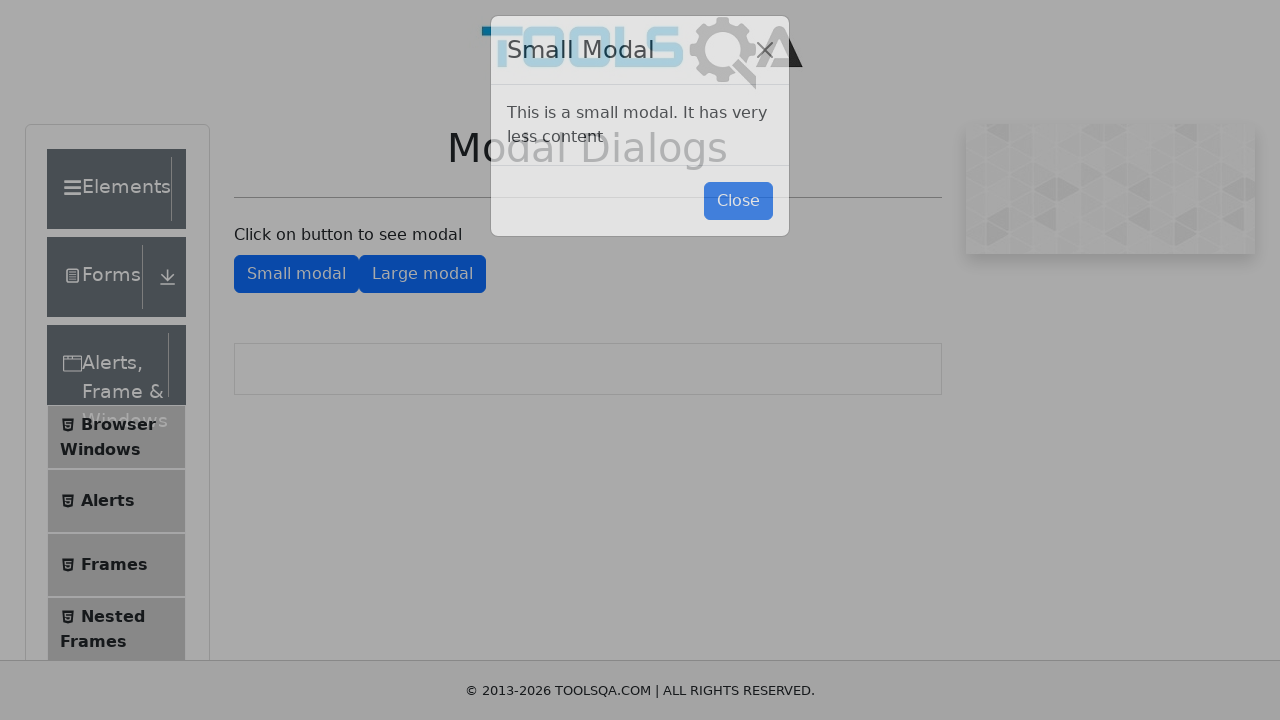

Waited for small modal to fully close
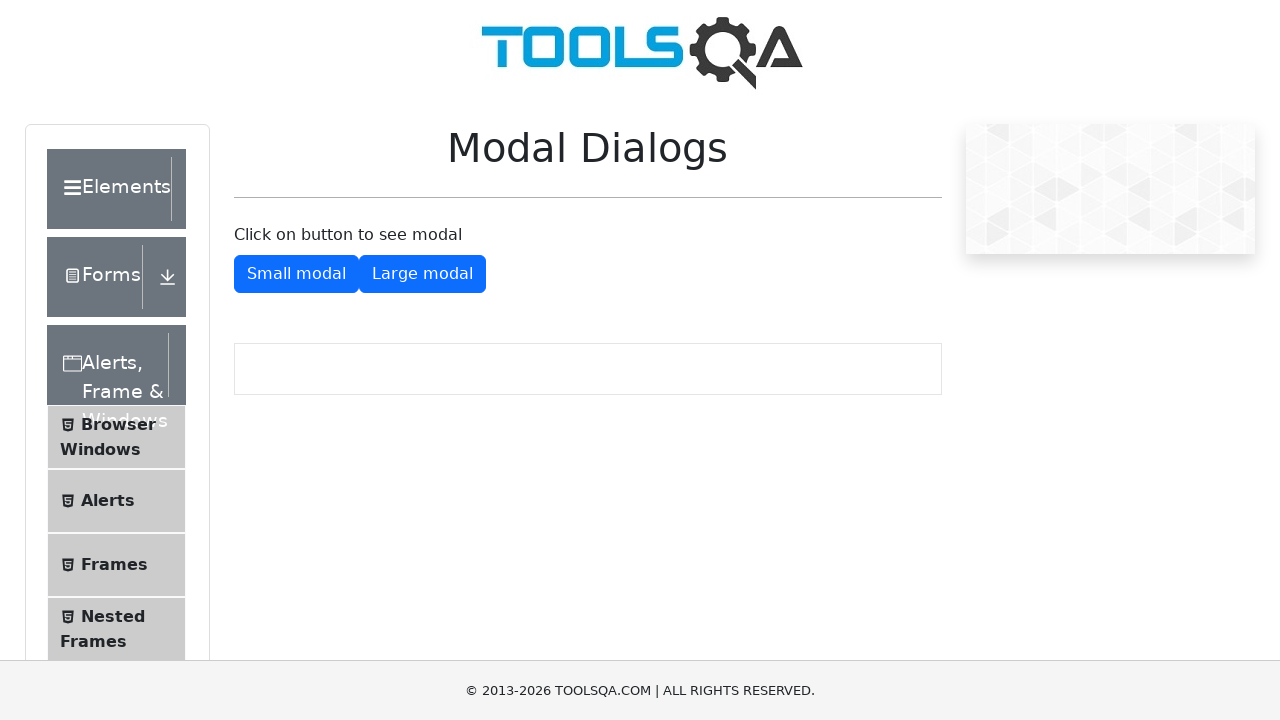

Clicked button to open large modal dialog at (422, 274) on #showLargeModal
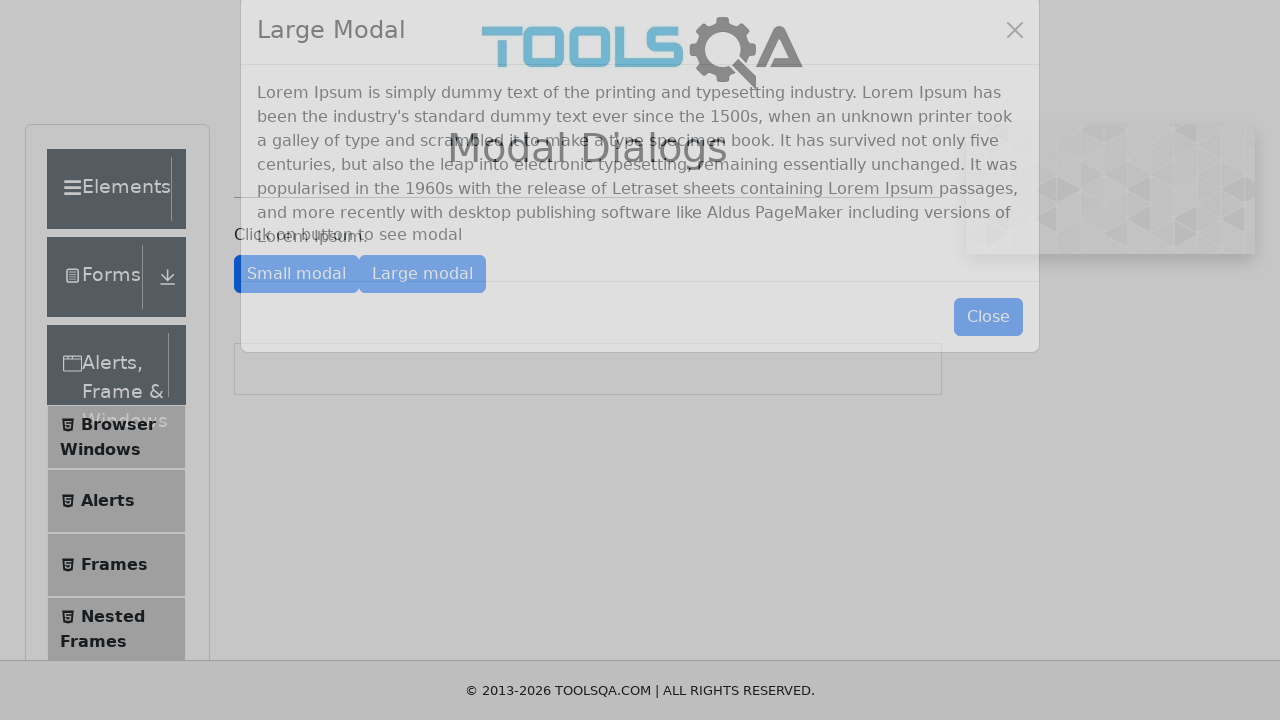

Waited for large modal to fully appear
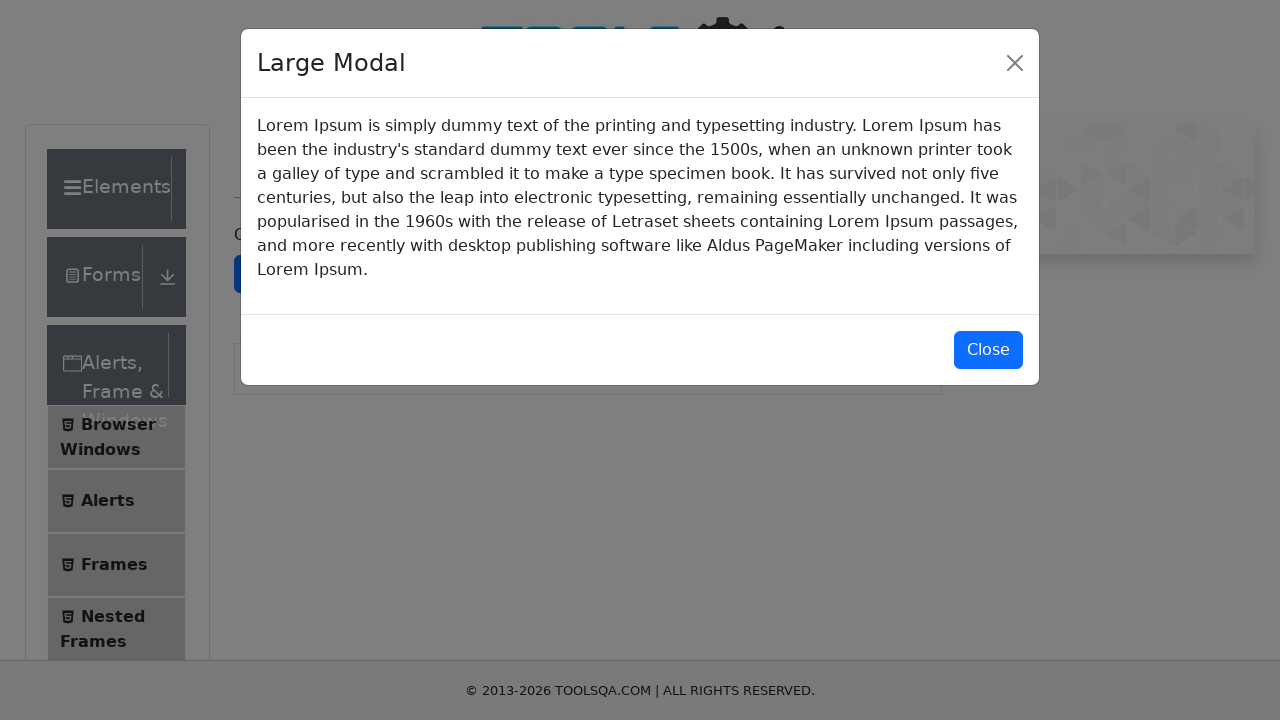

Clicked button to close large modal dialog at (988, 350) on #closeLargeModal
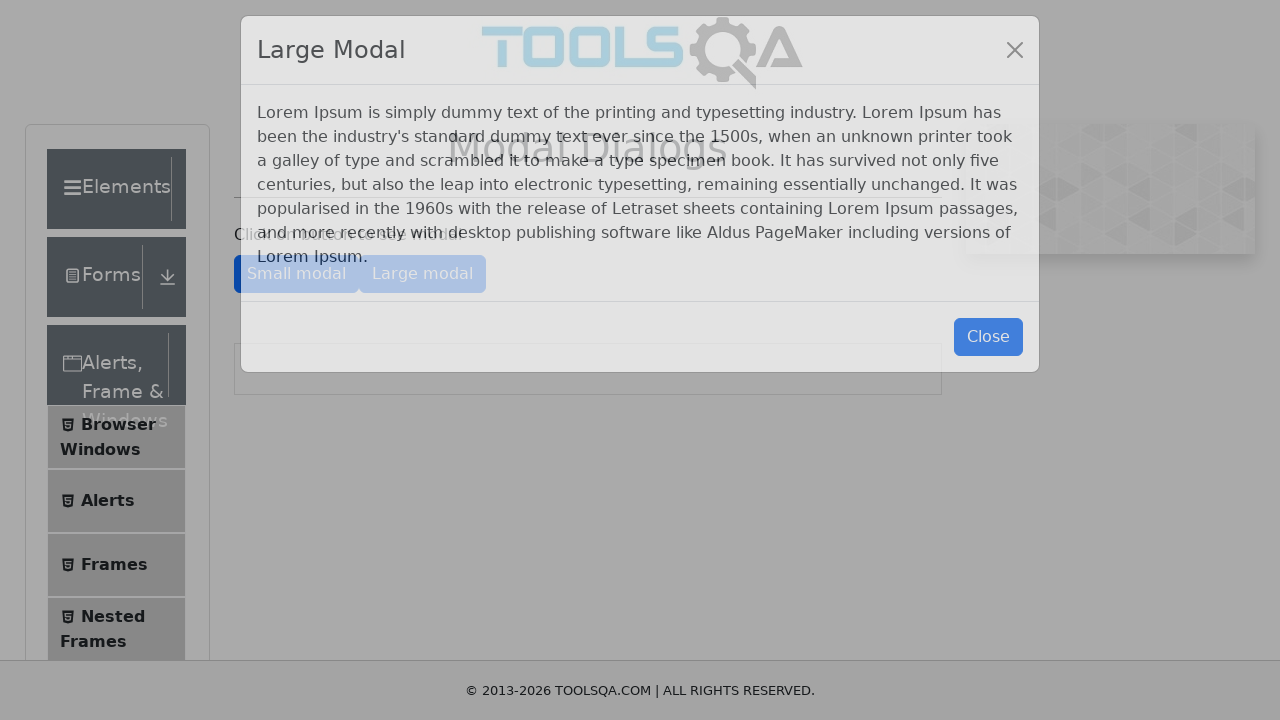

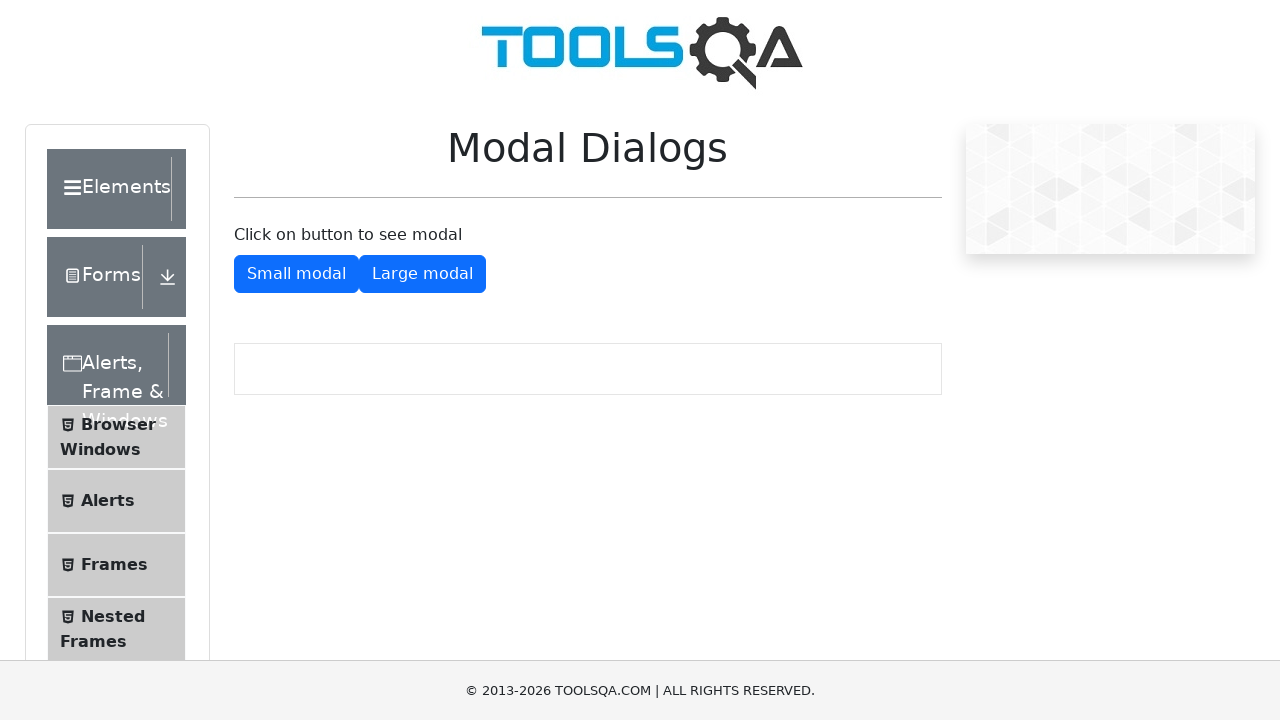